Tests checkbox functionality on a practice page by finding all car-related checkboxes and clicking each one that is visible.

Starting URL: https://www.letskodeit.com/practice

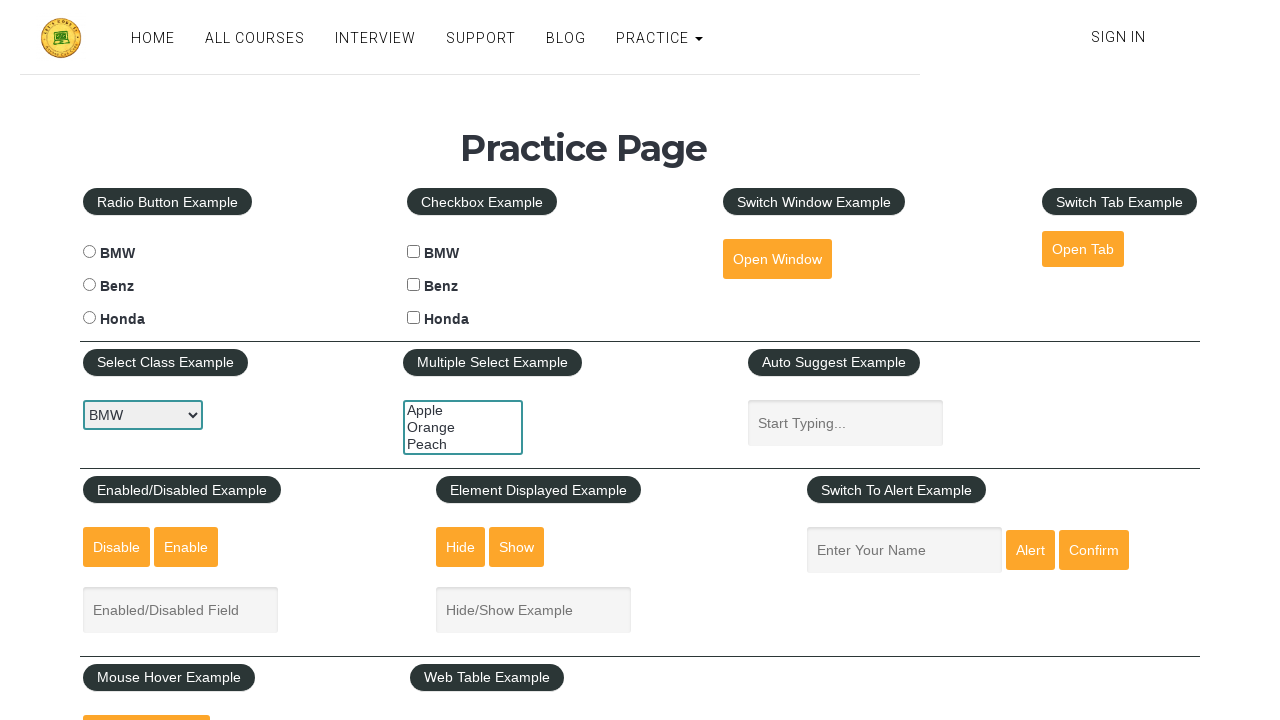

Waited for car checkboxes to be present on the page
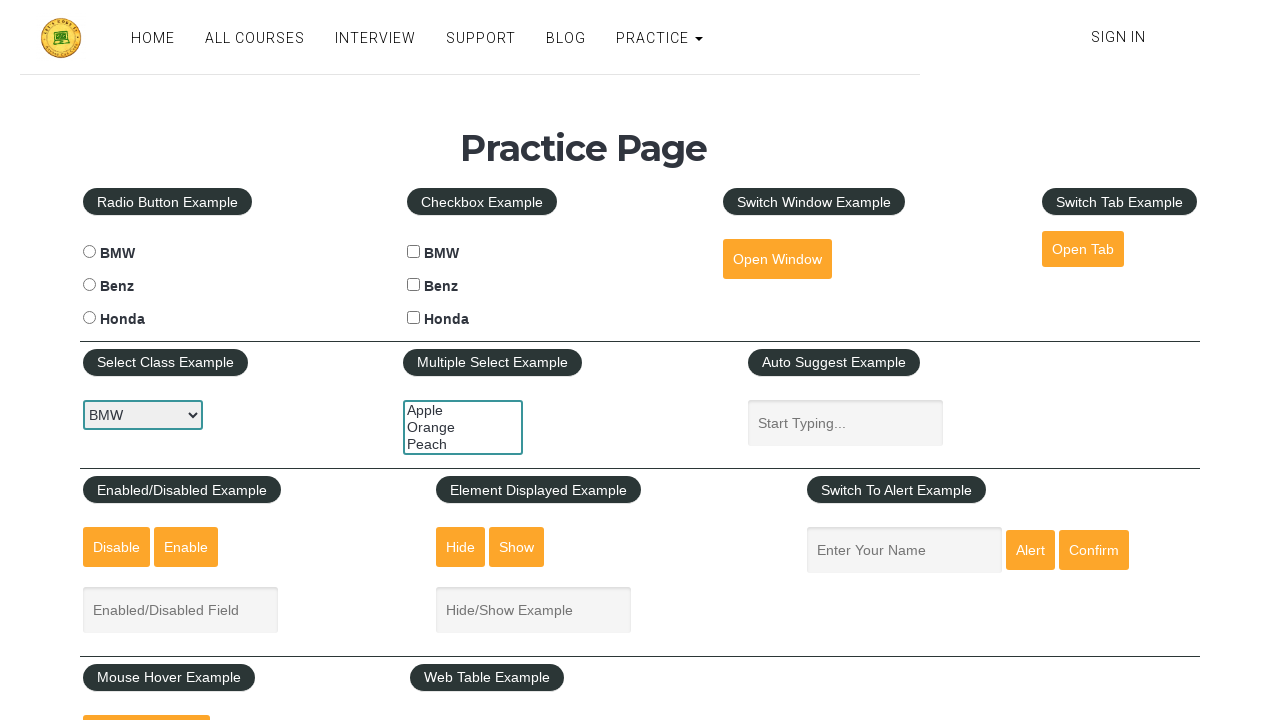

Located all car checkboxes on the page
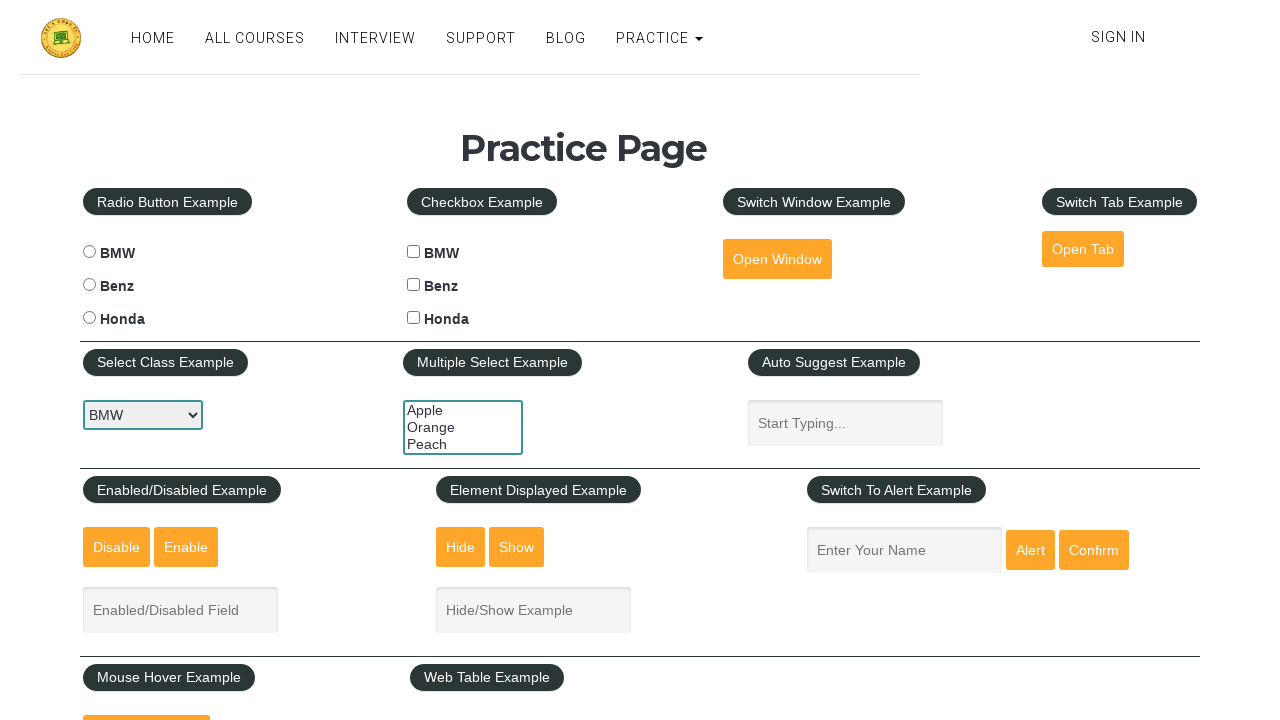

Found 3 car checkboxes
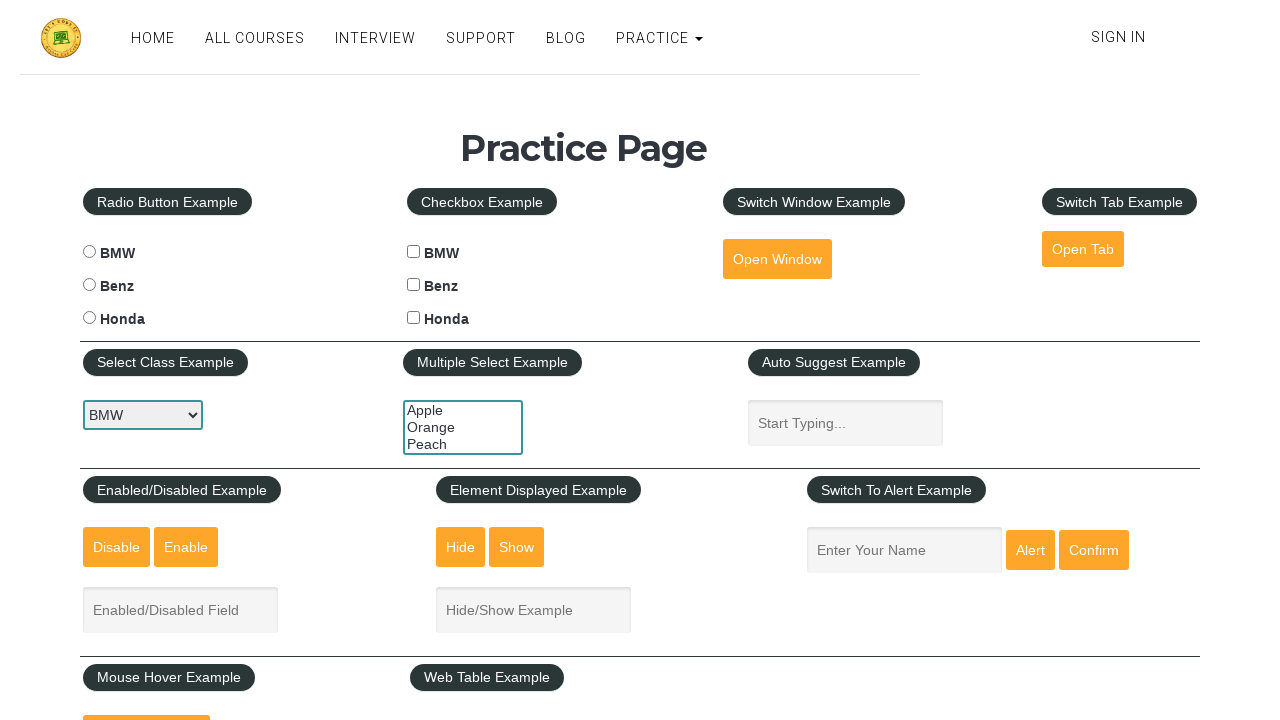

Selected checkbox at index 0
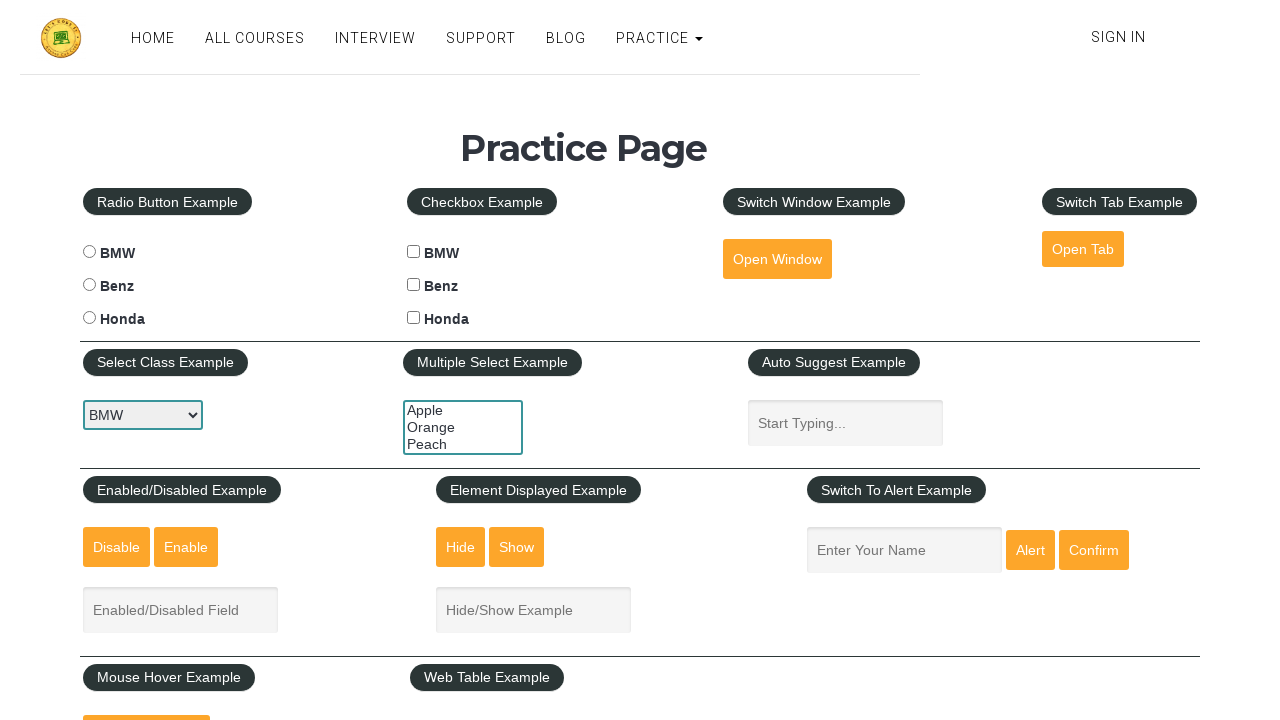

Clicked visible checkbox at index 0 at (414, 252) on xpath=//input[@name='cars' and @type='checkbox'] >> nth=0
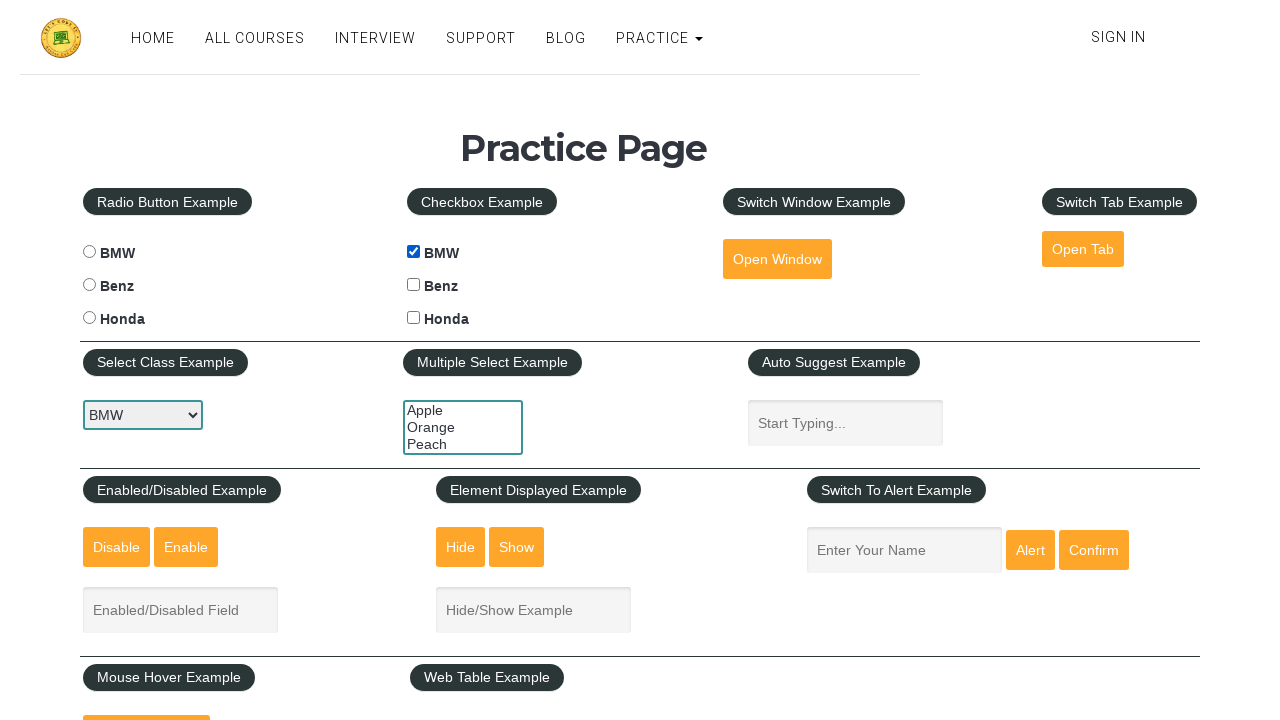

Selected checkbox at index 1
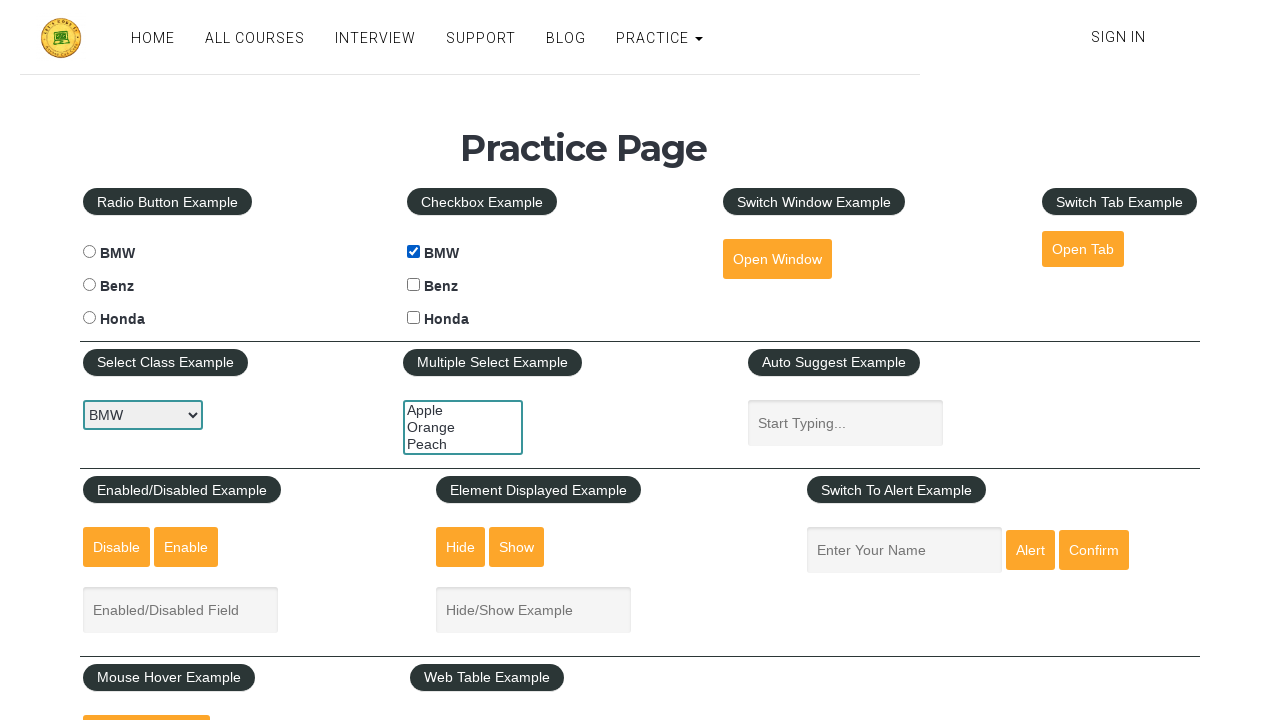

Clicked visible checkbox at index 1 at (414, 285) on xpath=//input[@name='cars' and @type='checkbox'] >> nth=1
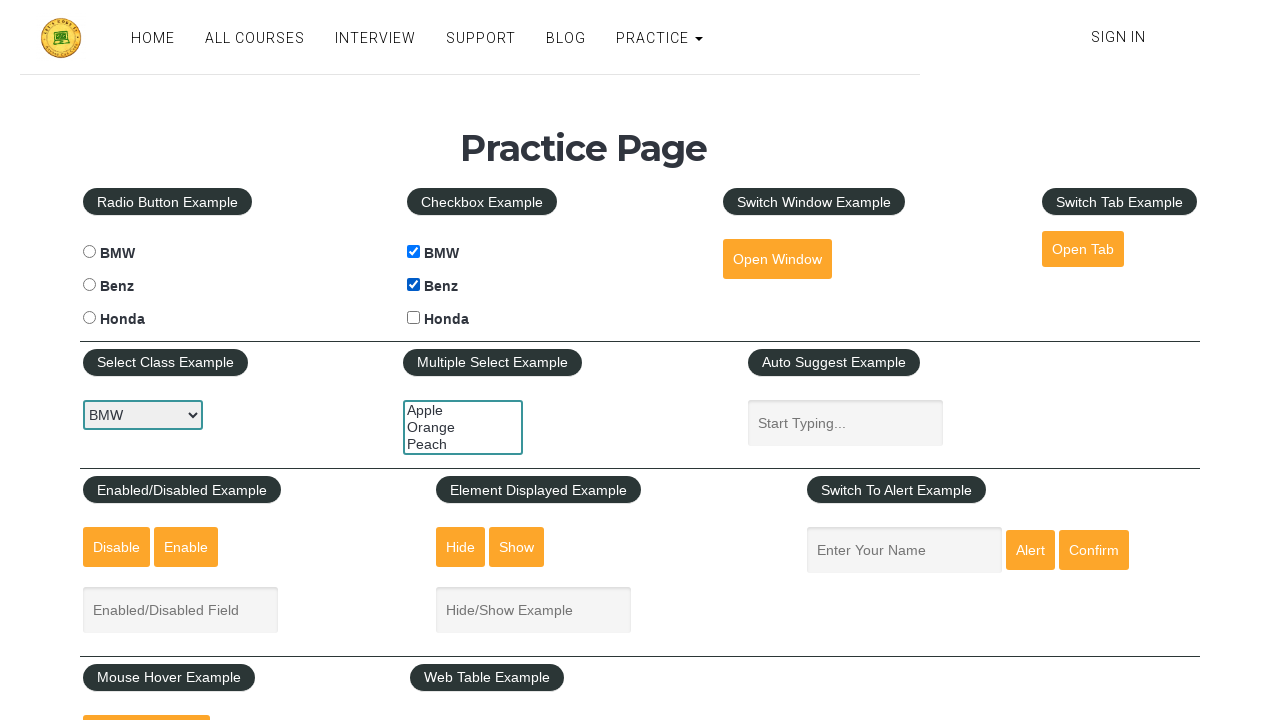

Selected checkbox at index 2
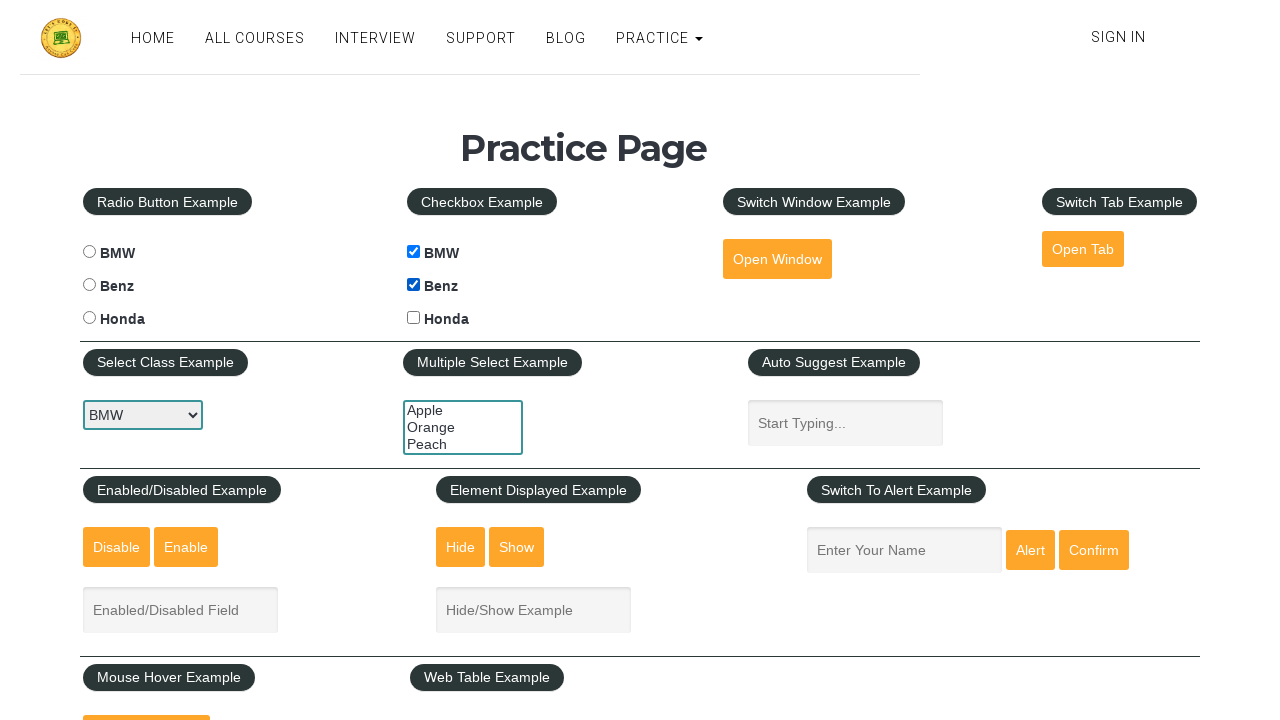

Clicked visible checkbox at index 2 at (414, 318) on xpath=//input[@name='cars' and @type='checkbox'] >> nth=2
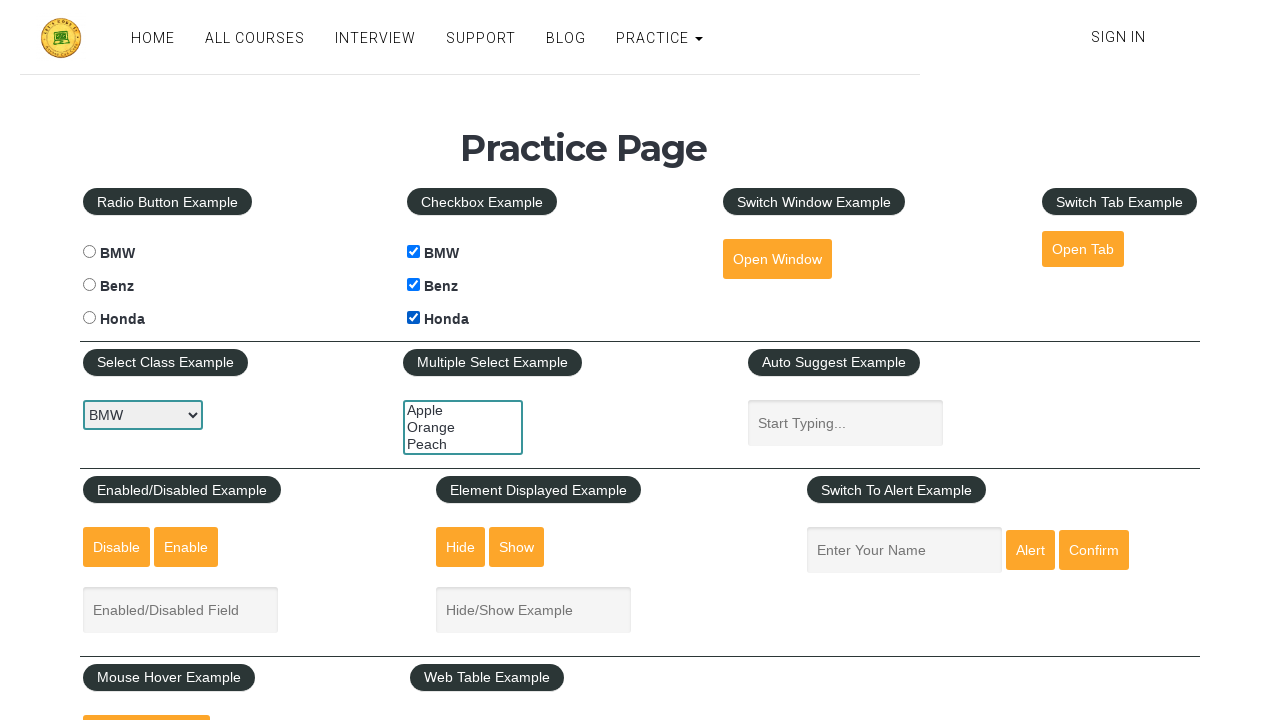

Waited 1 second to observe the result
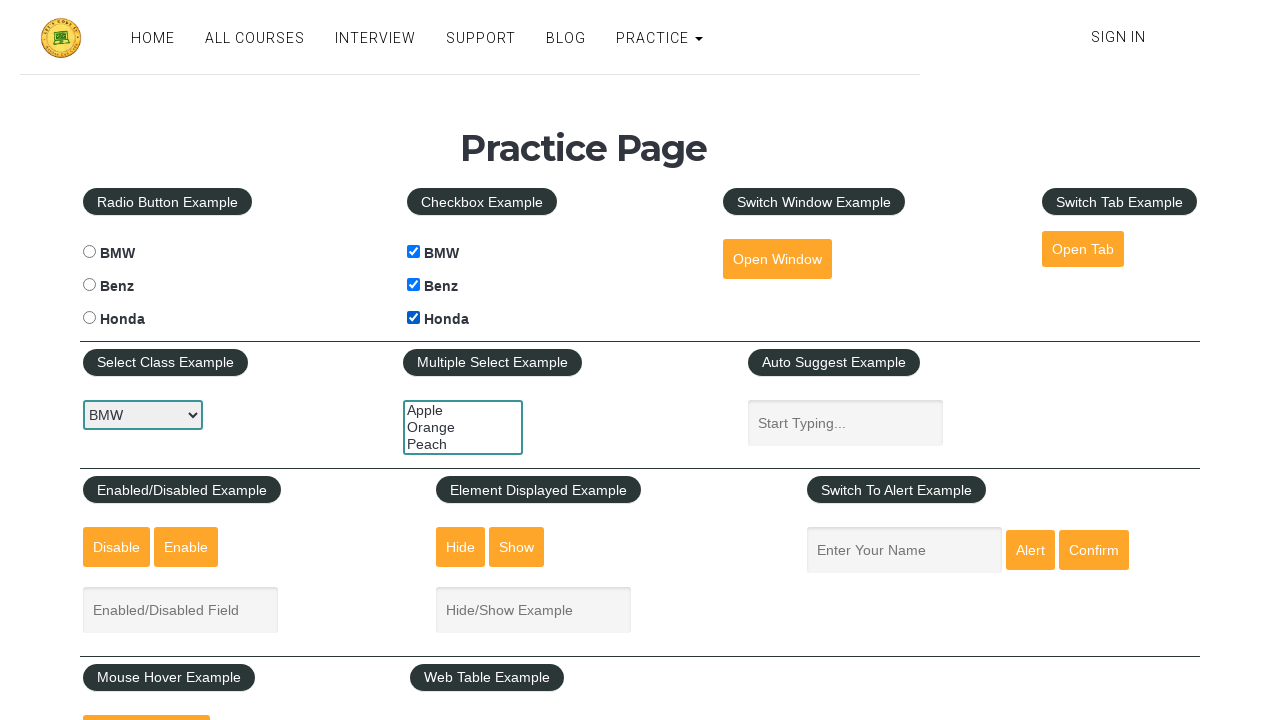

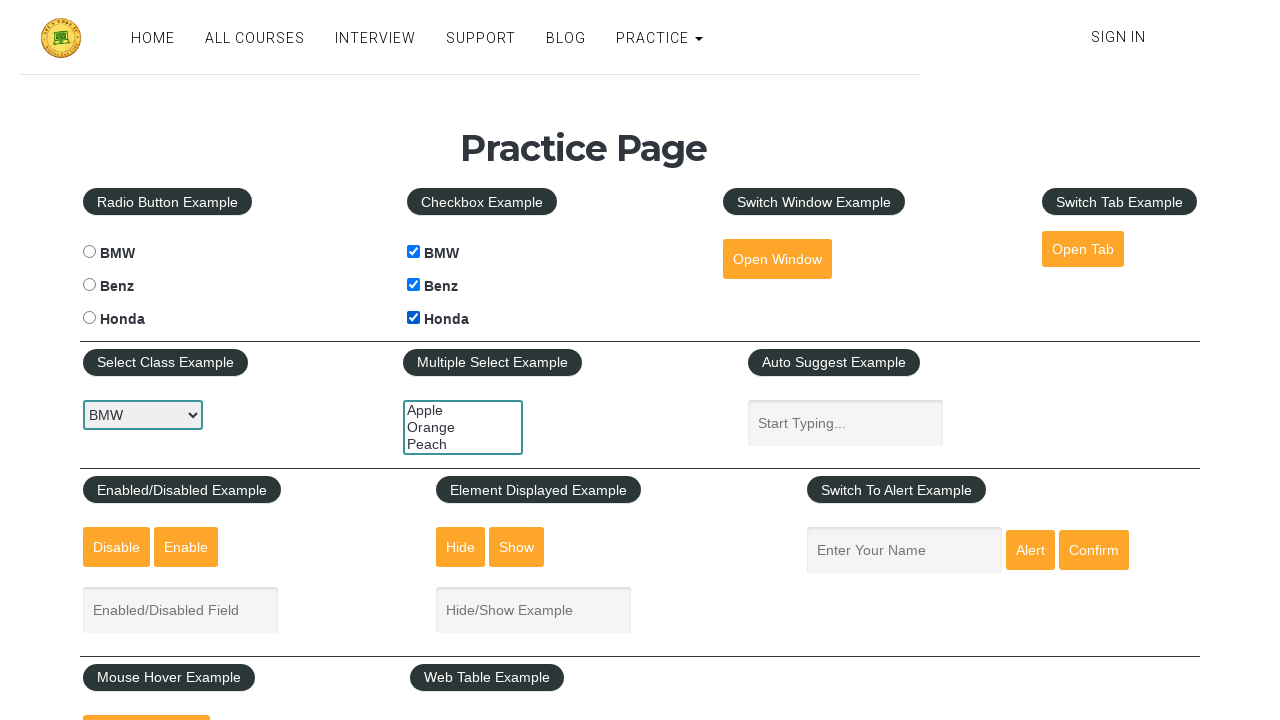